Tests a weather application by searching for weather information for a specific location

Starting URL: https://tenforben.github.io/FPL/vannilaWeatherApp/index.html

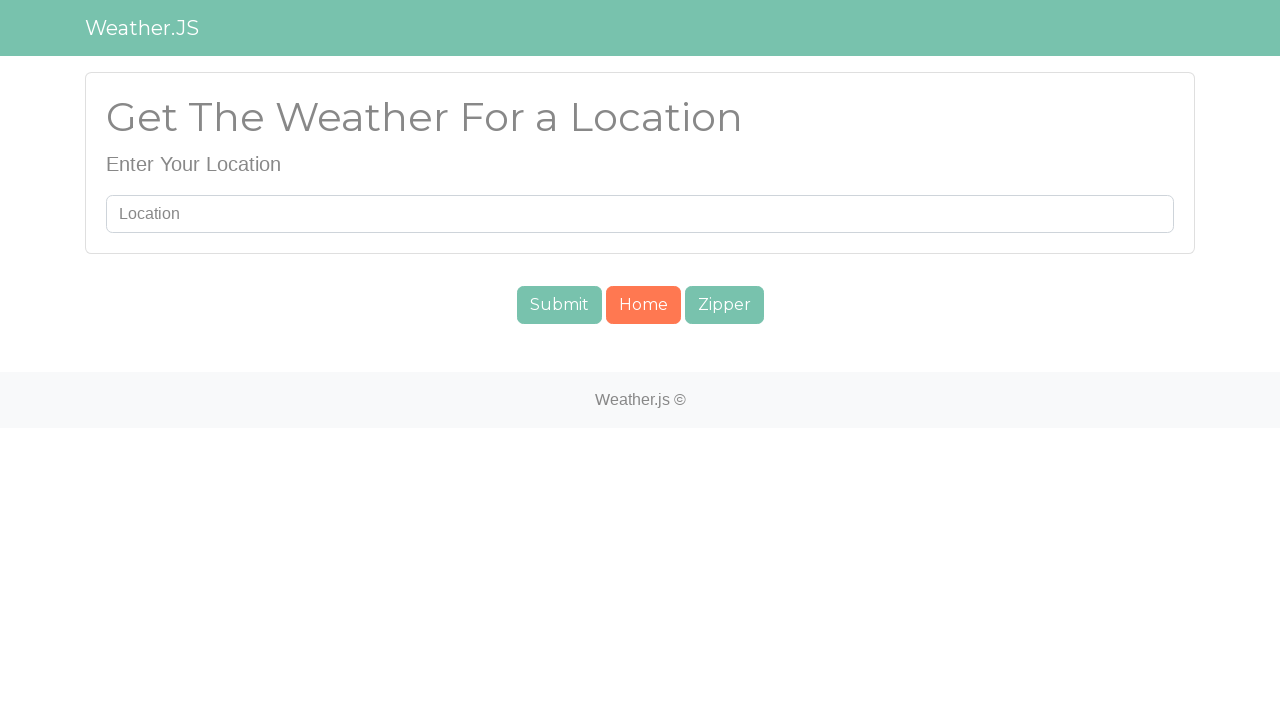

Filled search field with 'normandy' on #searchUser
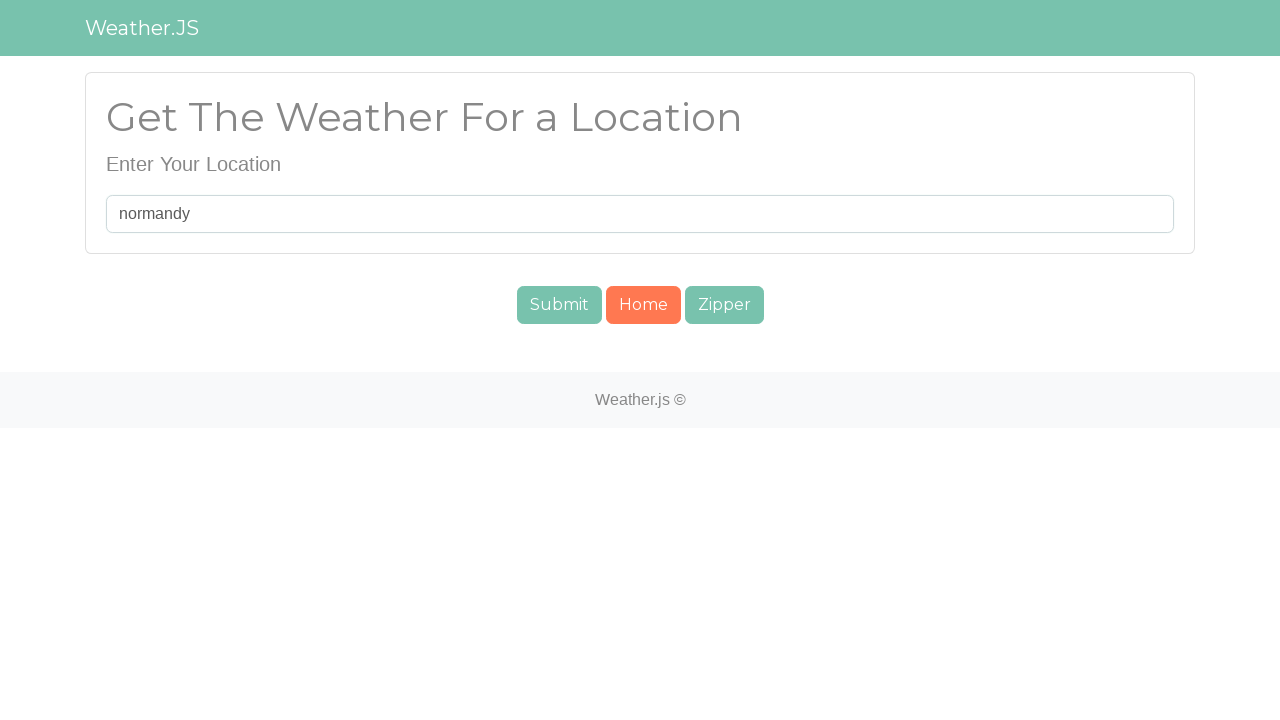

Clicked submit button to search for weather at (559, 305) on #submit
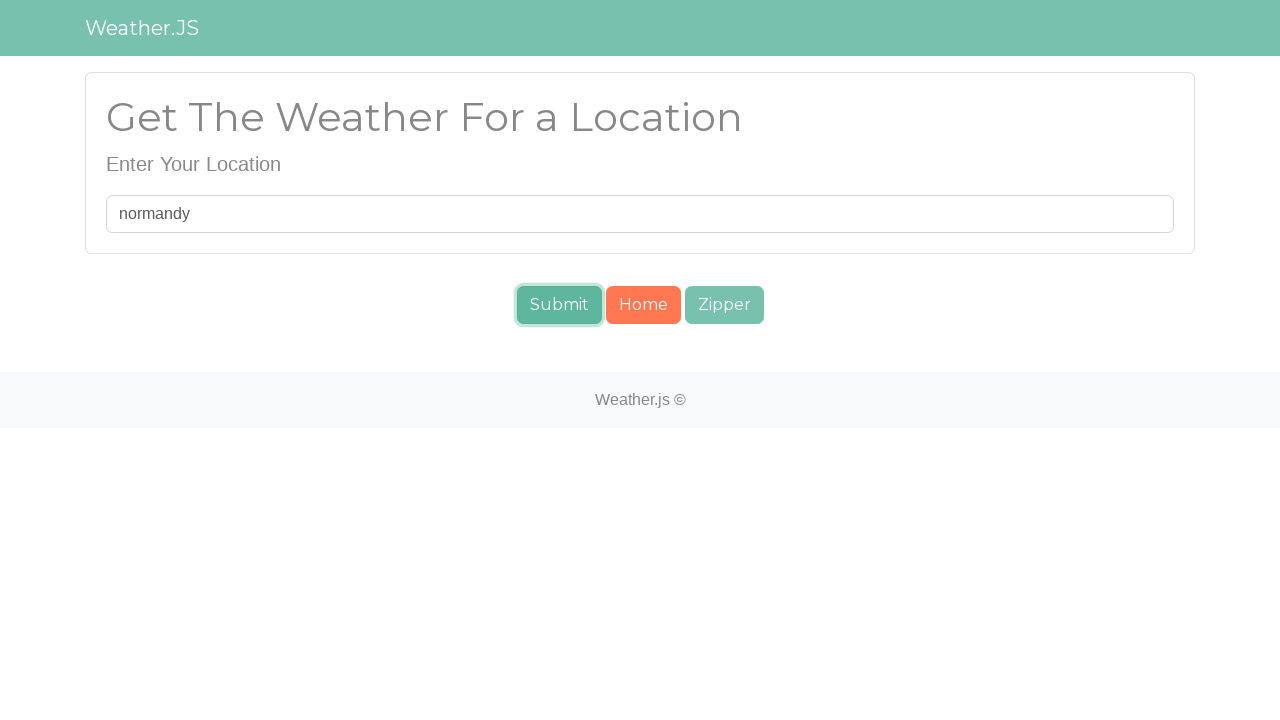

Waited for weather results to load
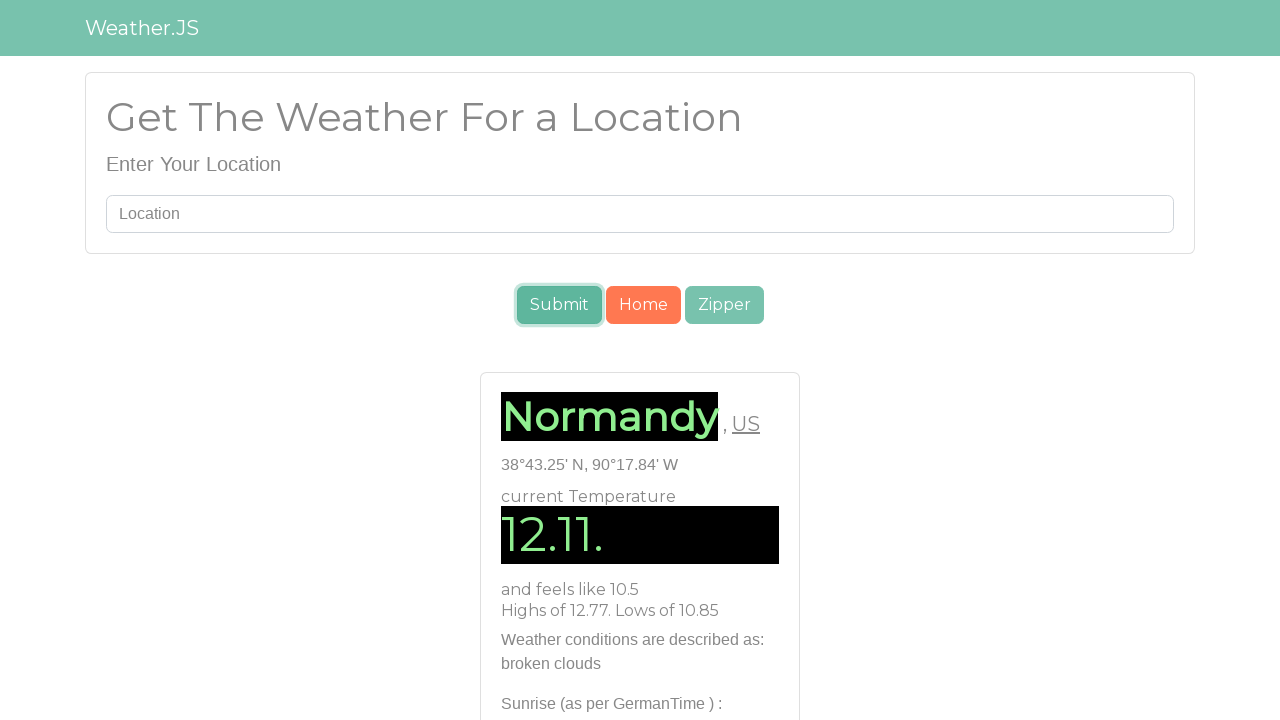

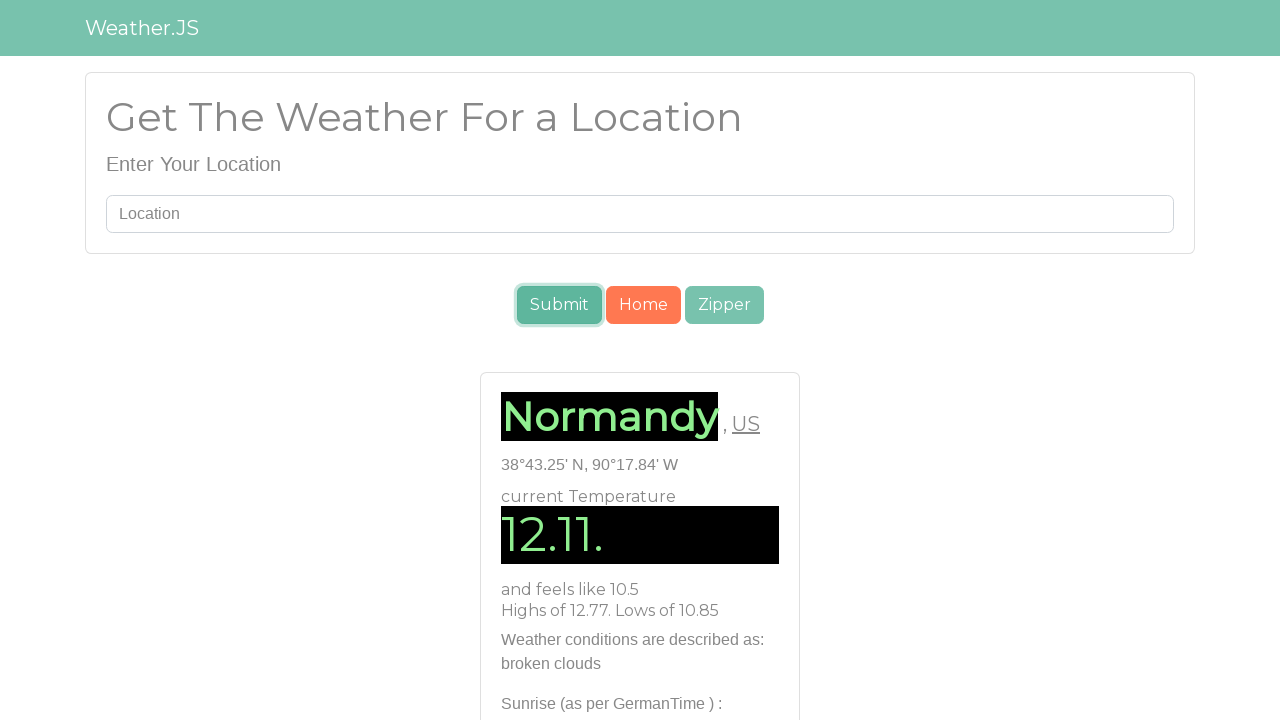